Tests opening a new window and switching between windows

Starting URL: https://demoqa.com/browser-windows

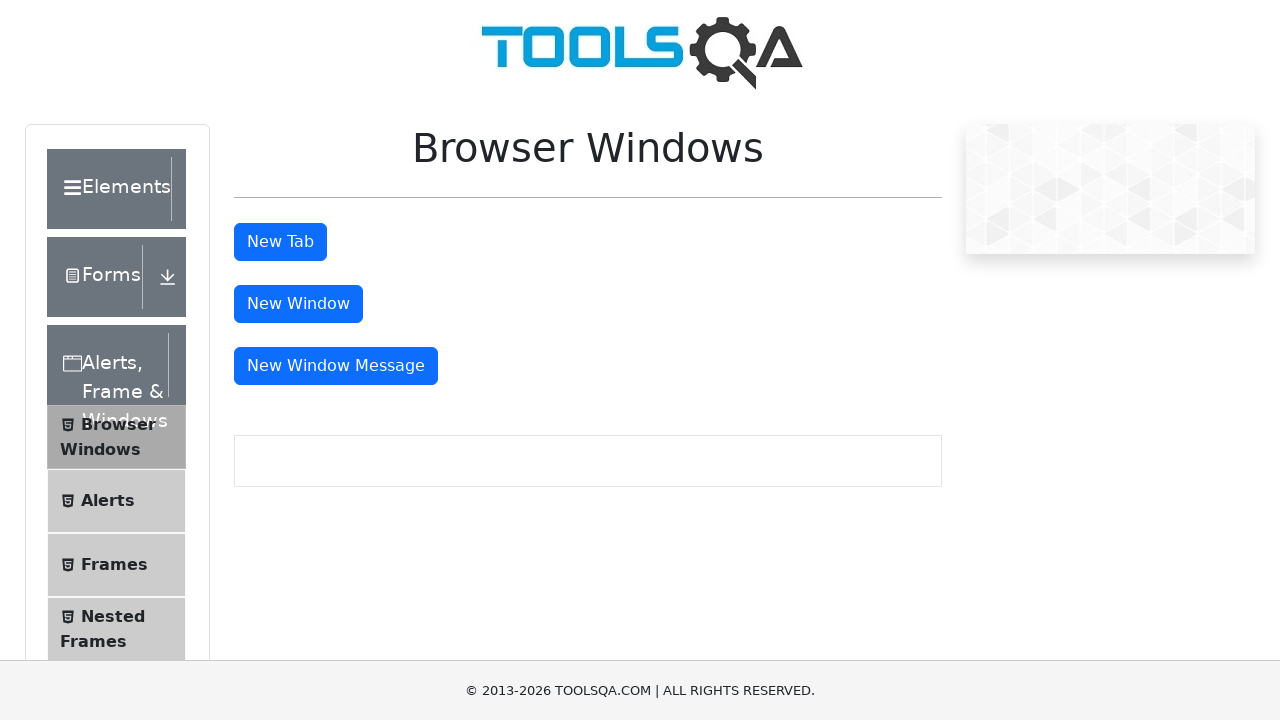

Clicked New Window button to open a new window at (298, 304) on #windowButton
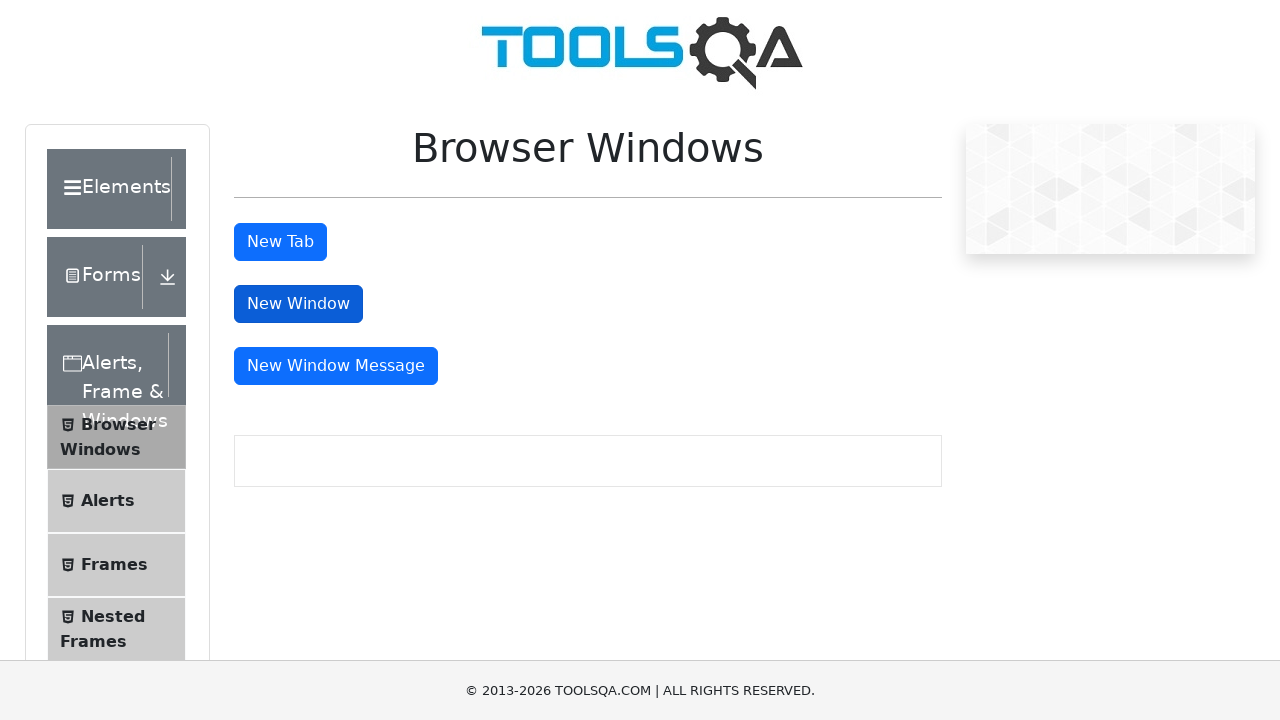

New window opened and reference captured
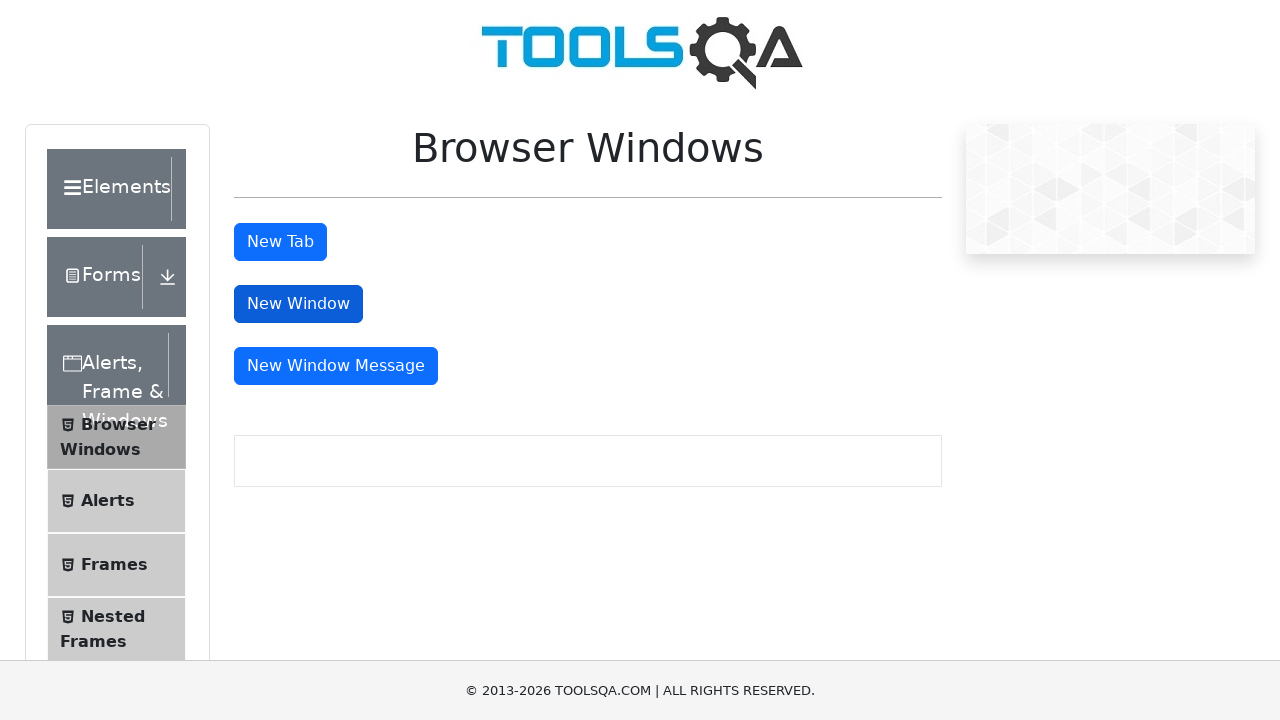

New page finished loading
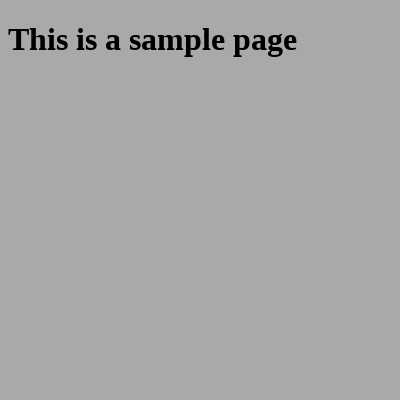

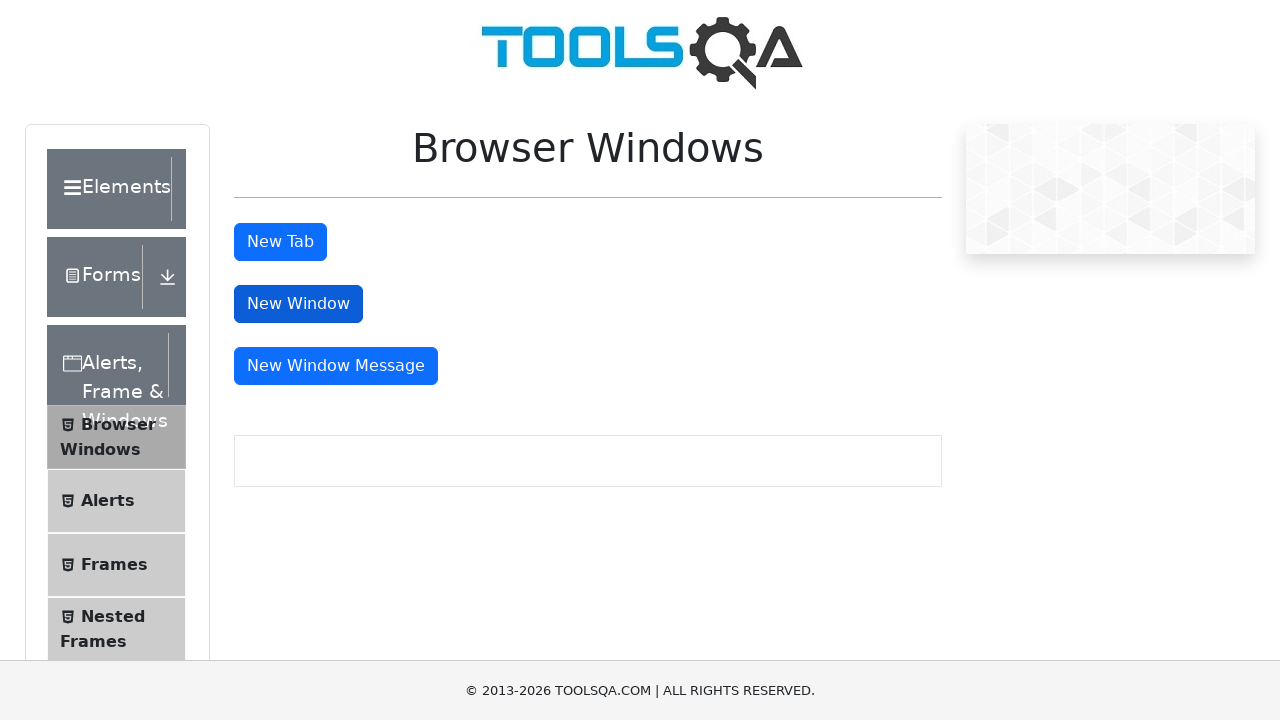